Tests checkbox selection functionality by clicking individual checkboxes, selecting all checkboxes, then selecting specific subsets of checkboxes, and finally unselecting all selected checkboxes

Starting URL: https://testautomationpractice.blogspot.com/

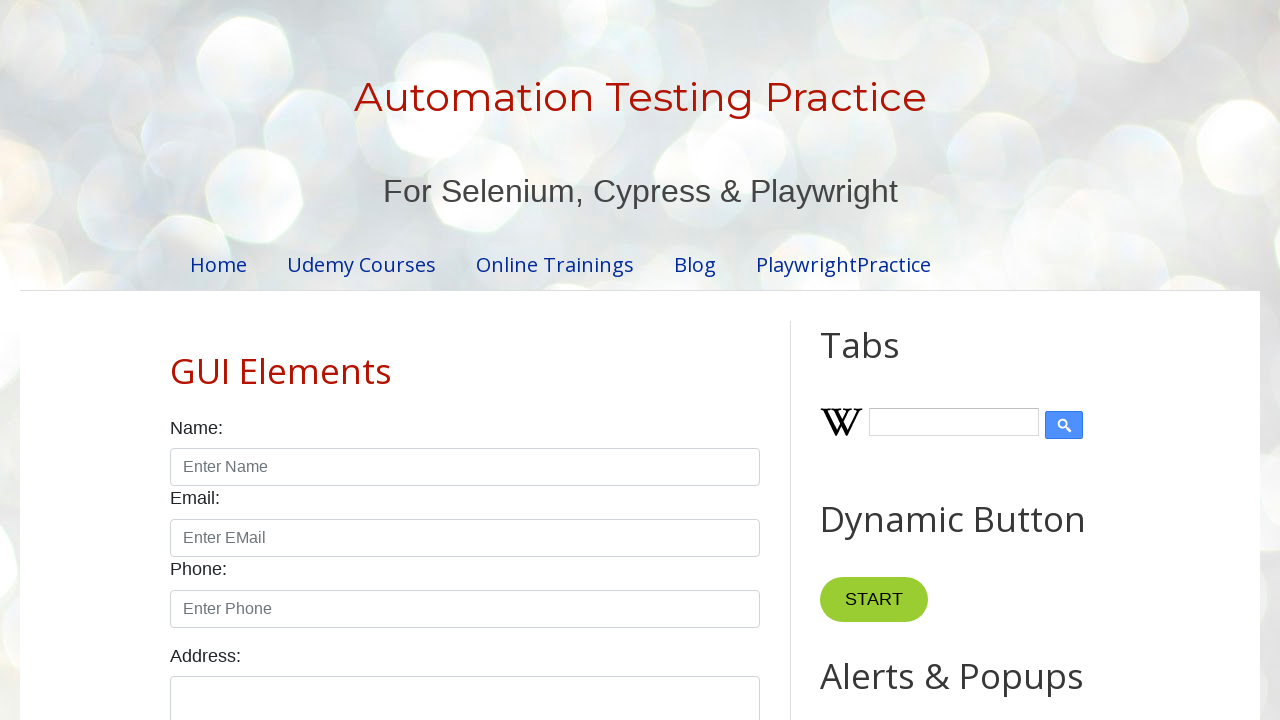

Clicked Sunday checkbox at (176, 360) on xpath=//input[@id='sunday']
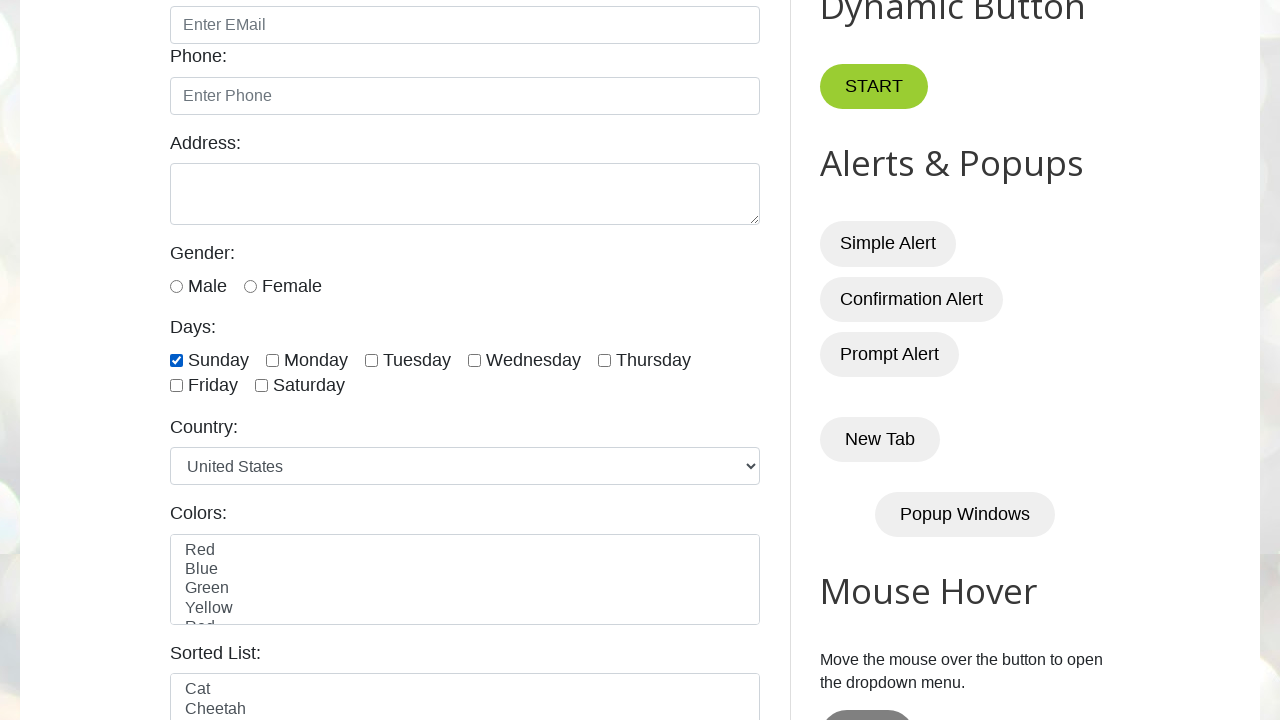

Located all checkboxes with class 'form-check-input'
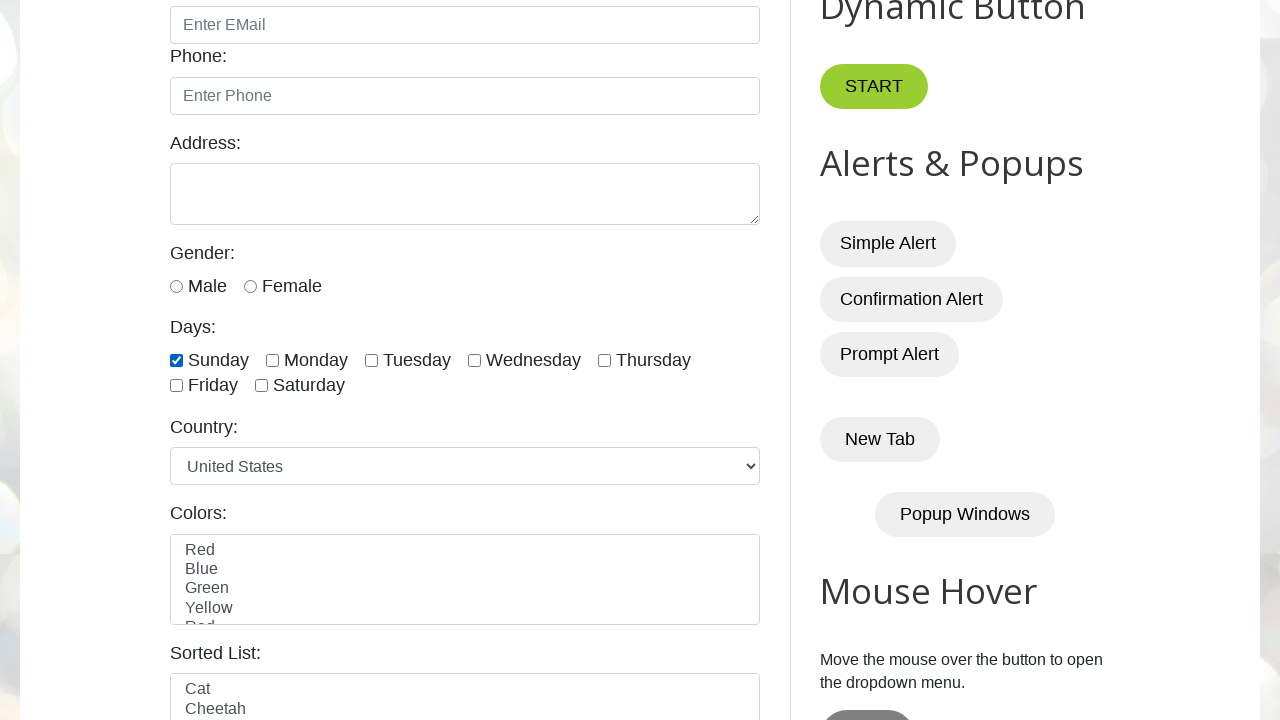

Found 7 checkboxes in total
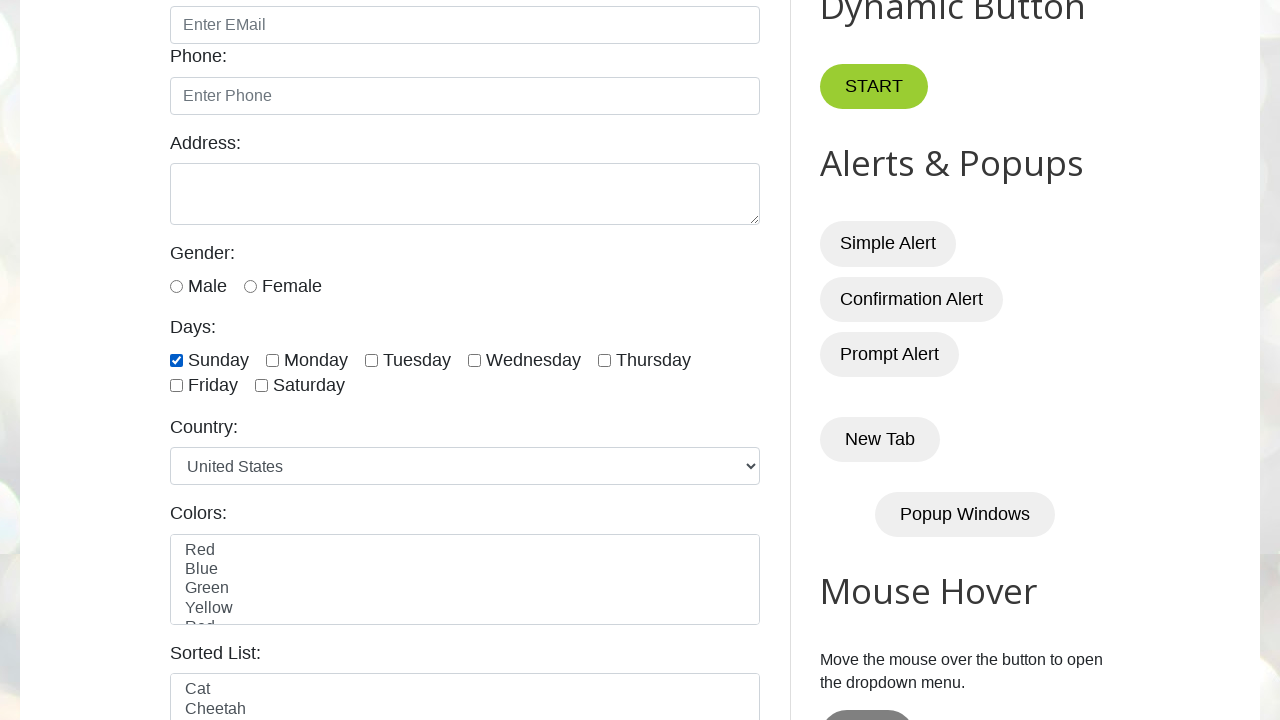

Clicked checkbox 1 of 7 at (176, 360) on xpath=//input[@class='form-check-input' and @type='checkbox'] >> nth=0
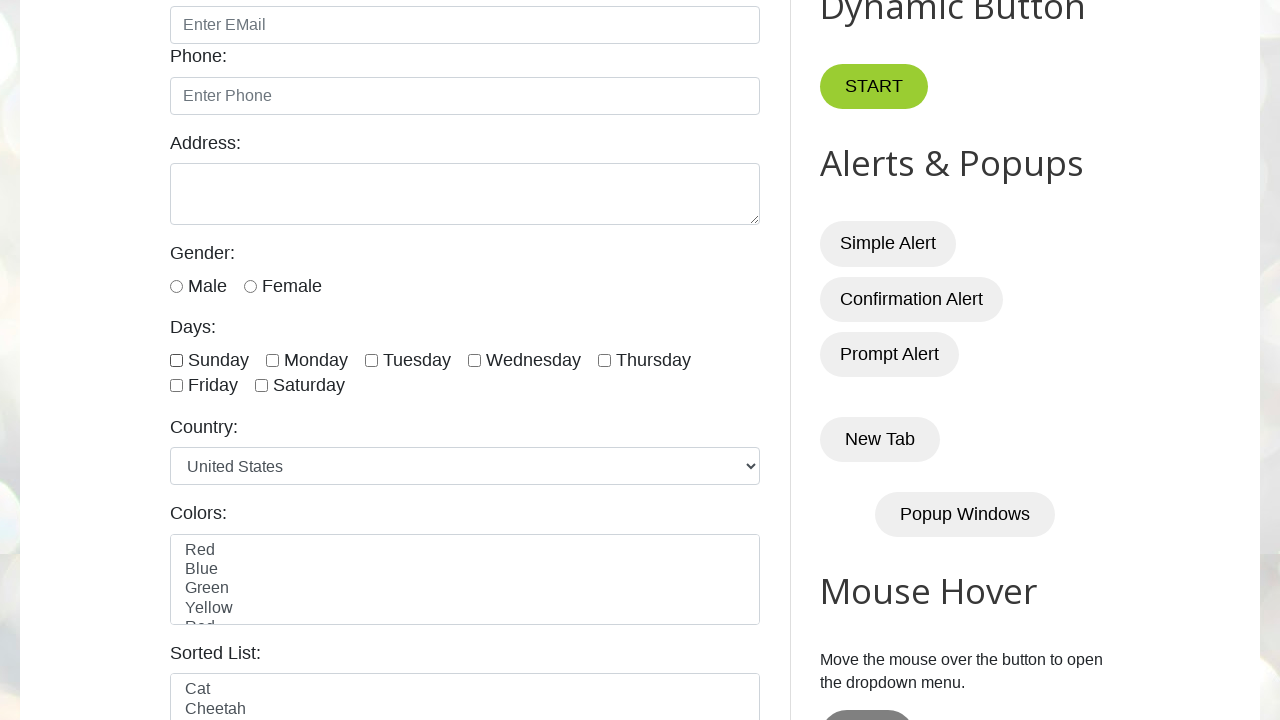

Clicked checkbox 2 of 7 at (272, 360) on xpath=//input[@class='form-check-input' and @type='checkbox'] >> nth=1
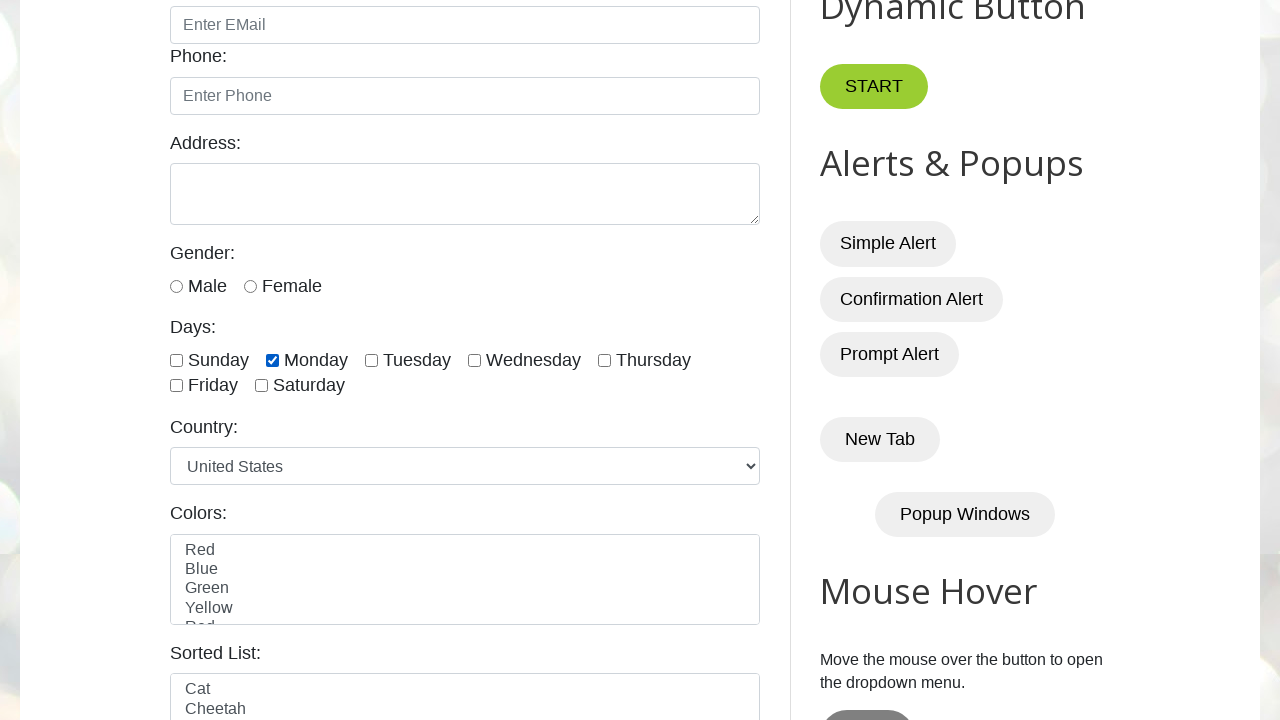

Clicked checkbox 3 of 7 at (372, 360) on xpath=//input[@class='form-check-input' and @type='checkbox'] >> nth=2
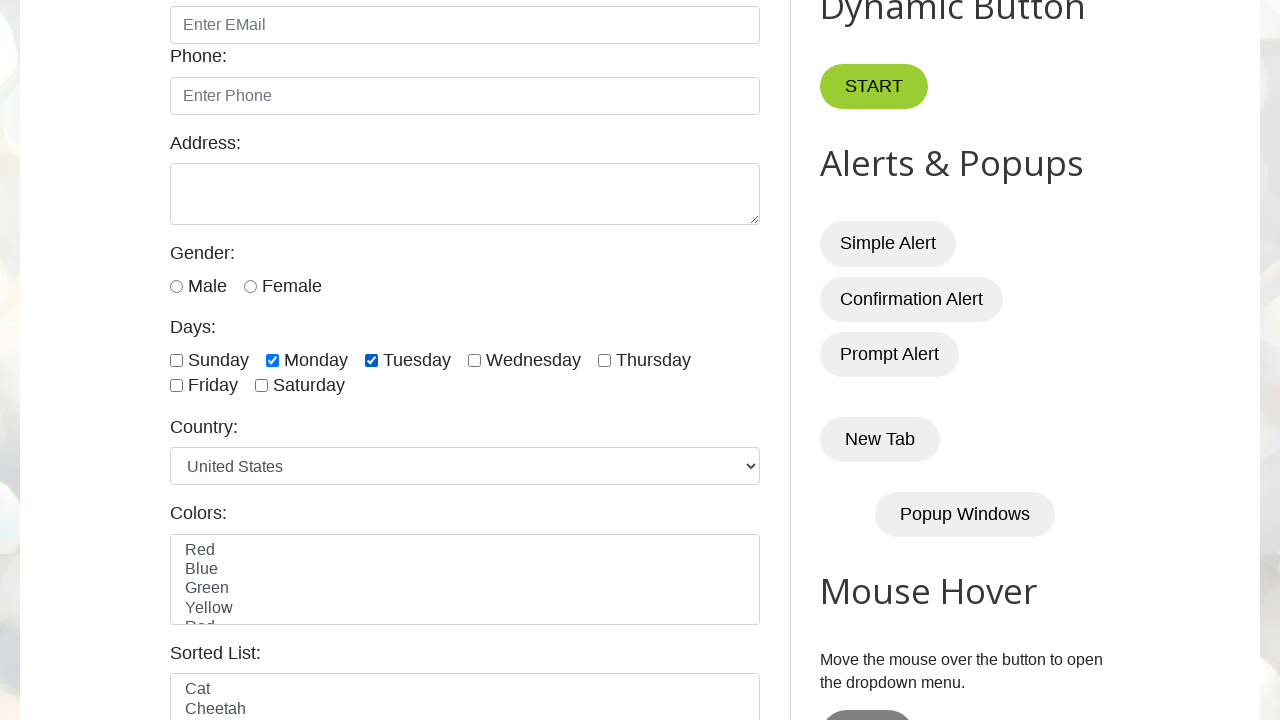

Clicked checkbox 4 of 7 at (474, 360) on xpath=//input[@class='form-check-input' and @type='checkbox'] >> nth=3
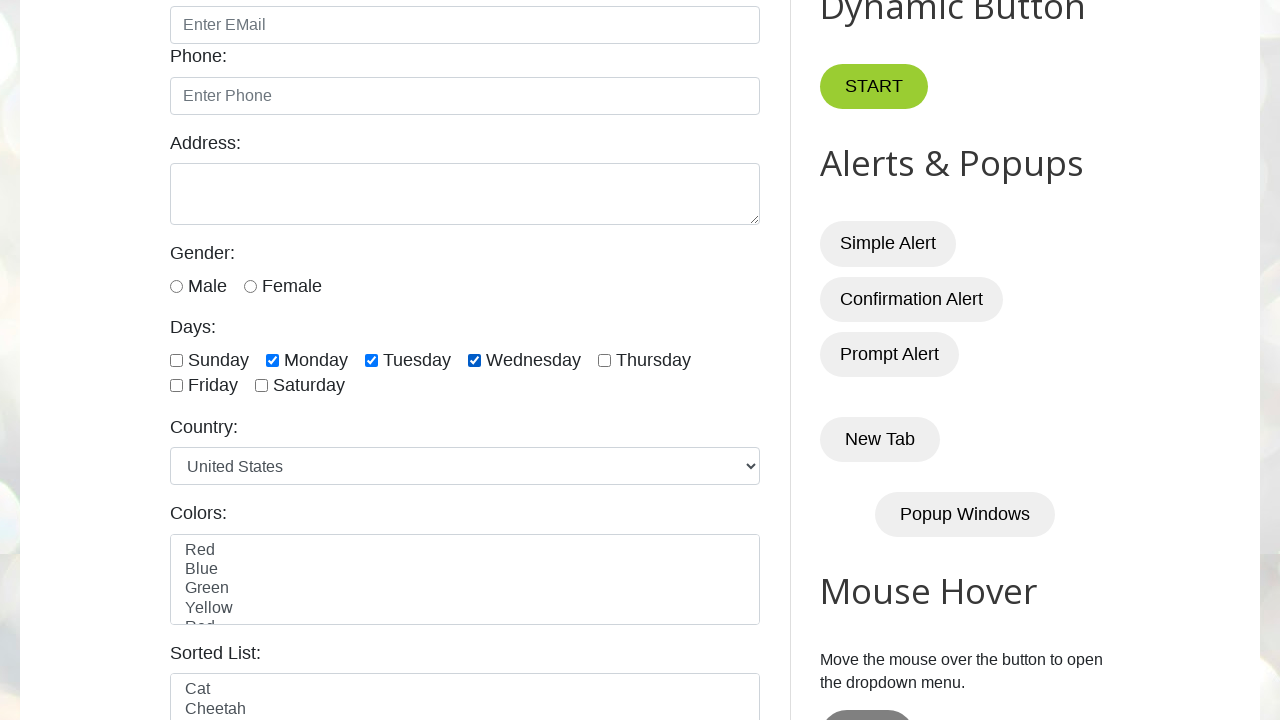

Clicked checkbox 5 of 7 at (604, 360) on xpath=//input[@class='form-check-input' and @type='checkbox'] >> nth=4
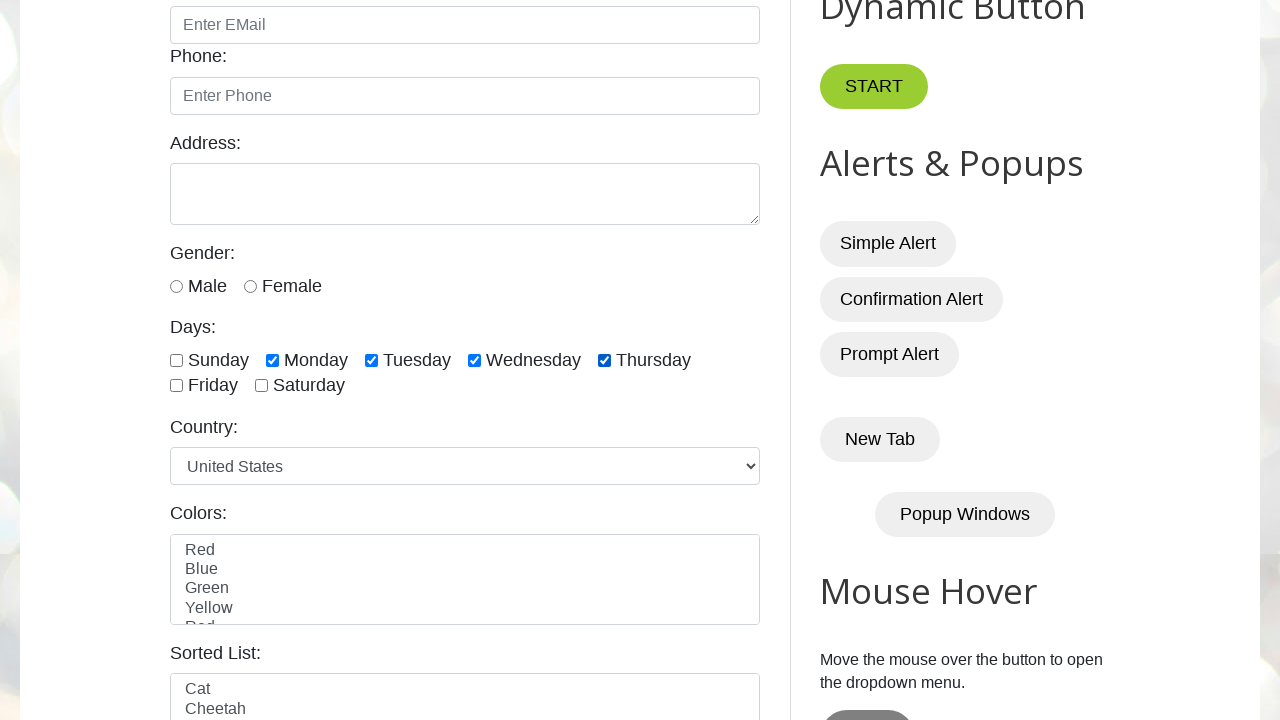

Clicked checkbox 6 of 7 at (176, 386) on xpath=//input[@class='form-check-input' and @type='checkbox'] >> nth=5
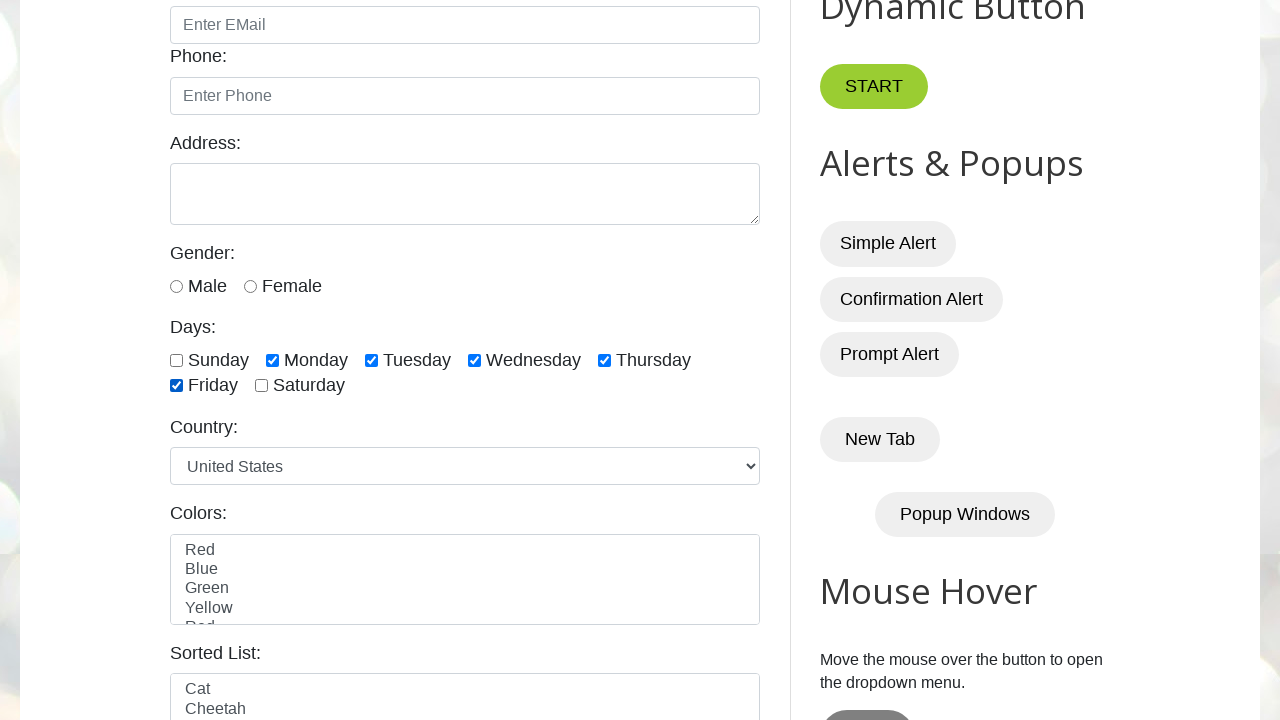

Clicked checkbox 7 of 7 at (262, 386) on xpath=//input[@class='form-check-input' and @type='checkbox'] >> nth=6
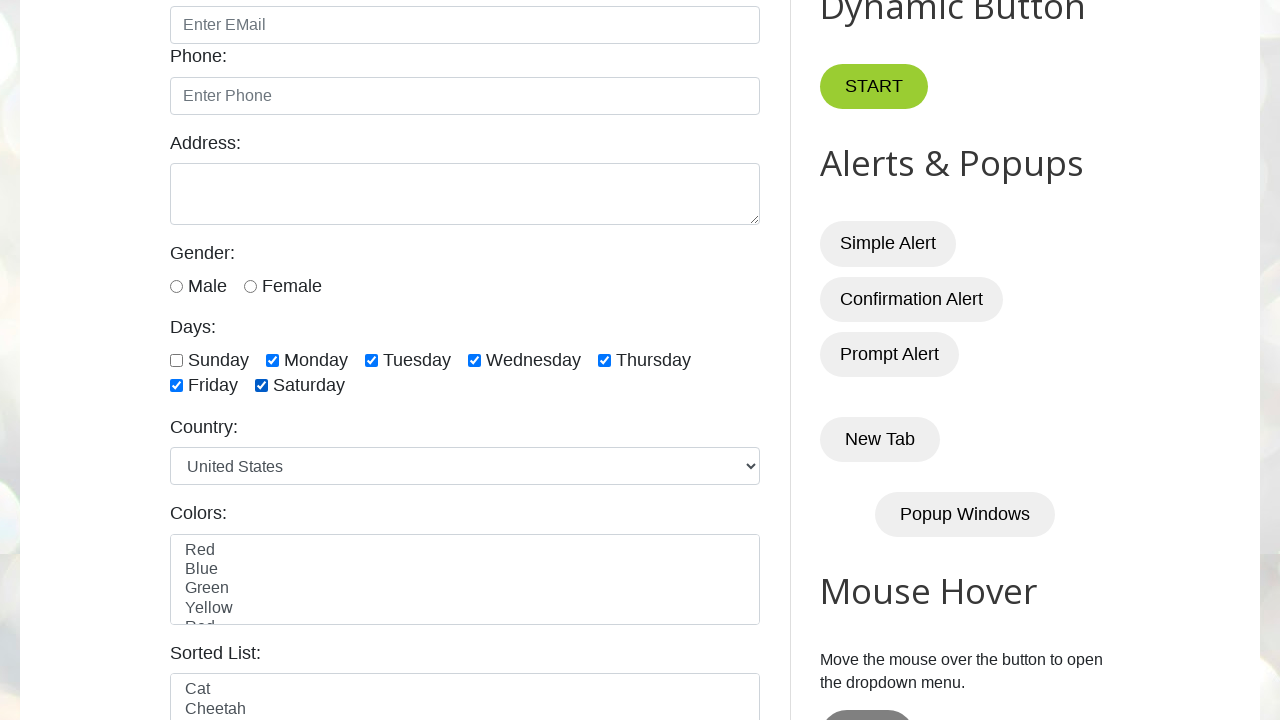

Clicked checkbox 5 (from last 3 checkboxes) at (604, 360) on xpath=//input[@class='form-check-input' and @type='checkbox'] >> nth=4
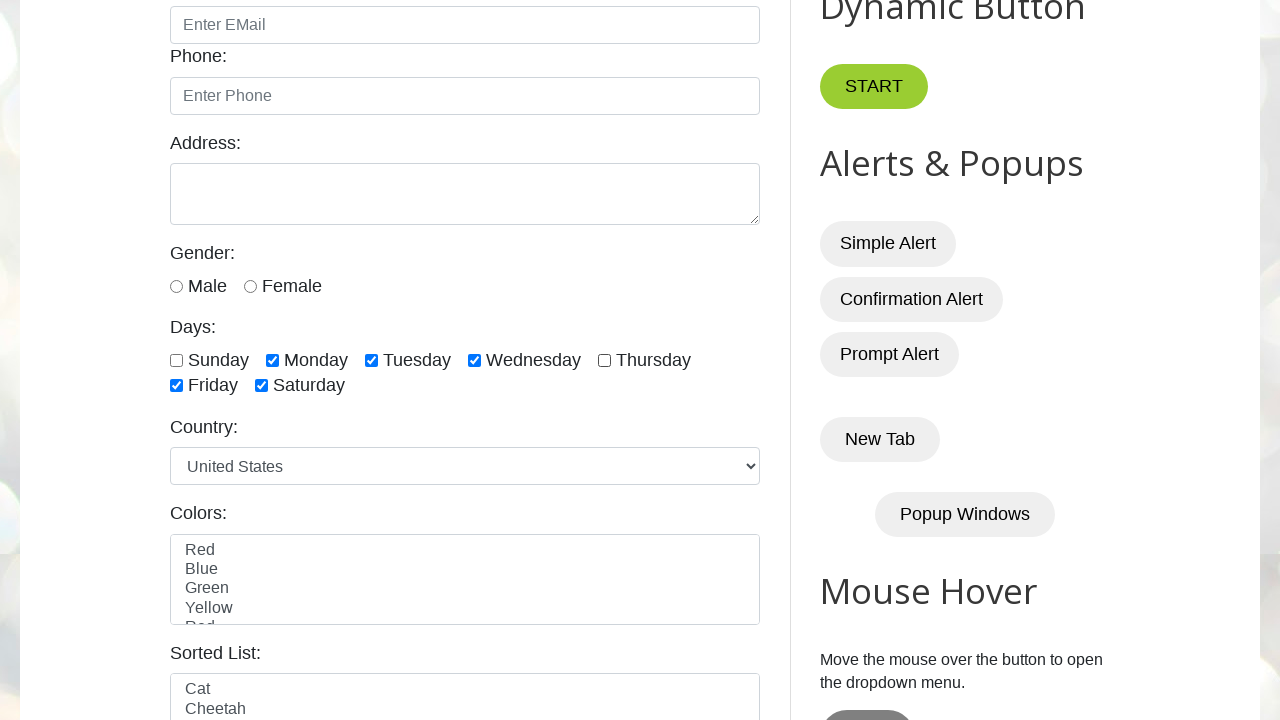

Clicked checkbox 6 (from last 3 checkboxes) at (176, 386) on xpath=//input[@class='form-check-input' and @type='checkbox'] >> nth=5
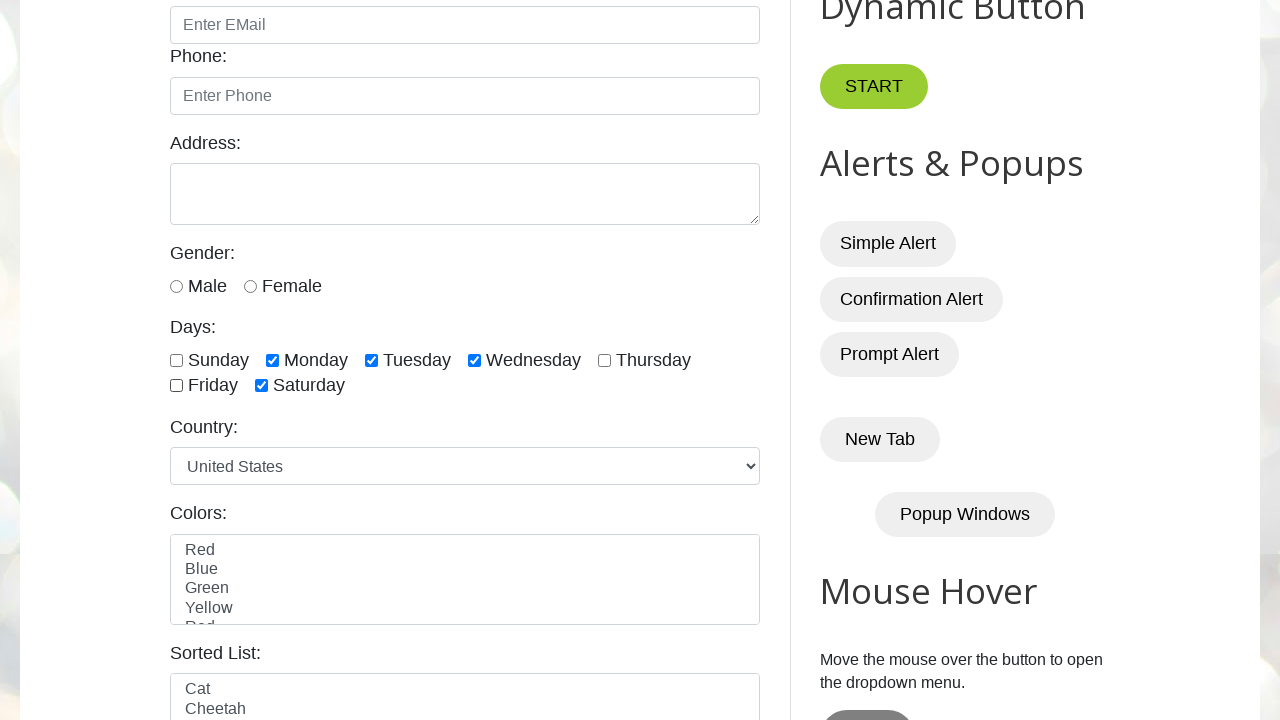

Clicked checkbox 7 (from last 3 checkboxes) at (262, 386) on xpath=//input[@class='form-check-input' and @type='checkbox'] >> nth=6
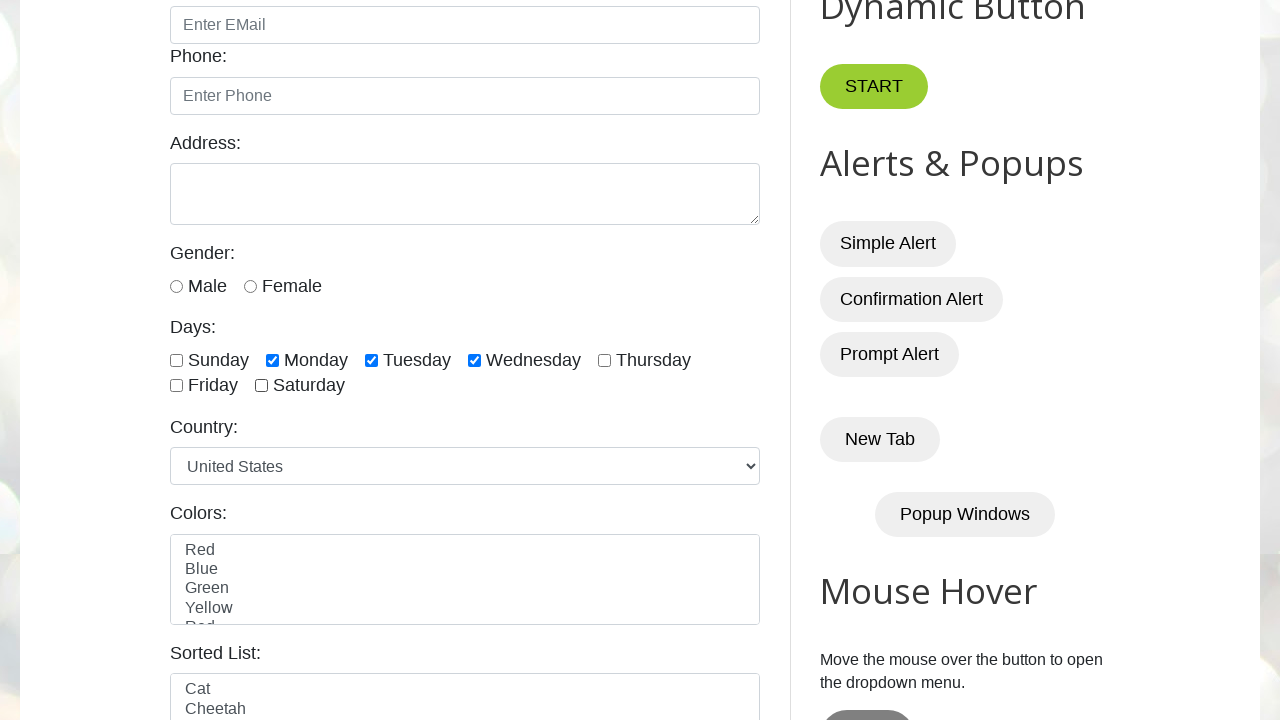

Clicked checkbox 1 (from first 3 checkboxes) at (176, 360) on xpath=//input[@class='form-check-input' and @type='checkbox'] >> nth=0
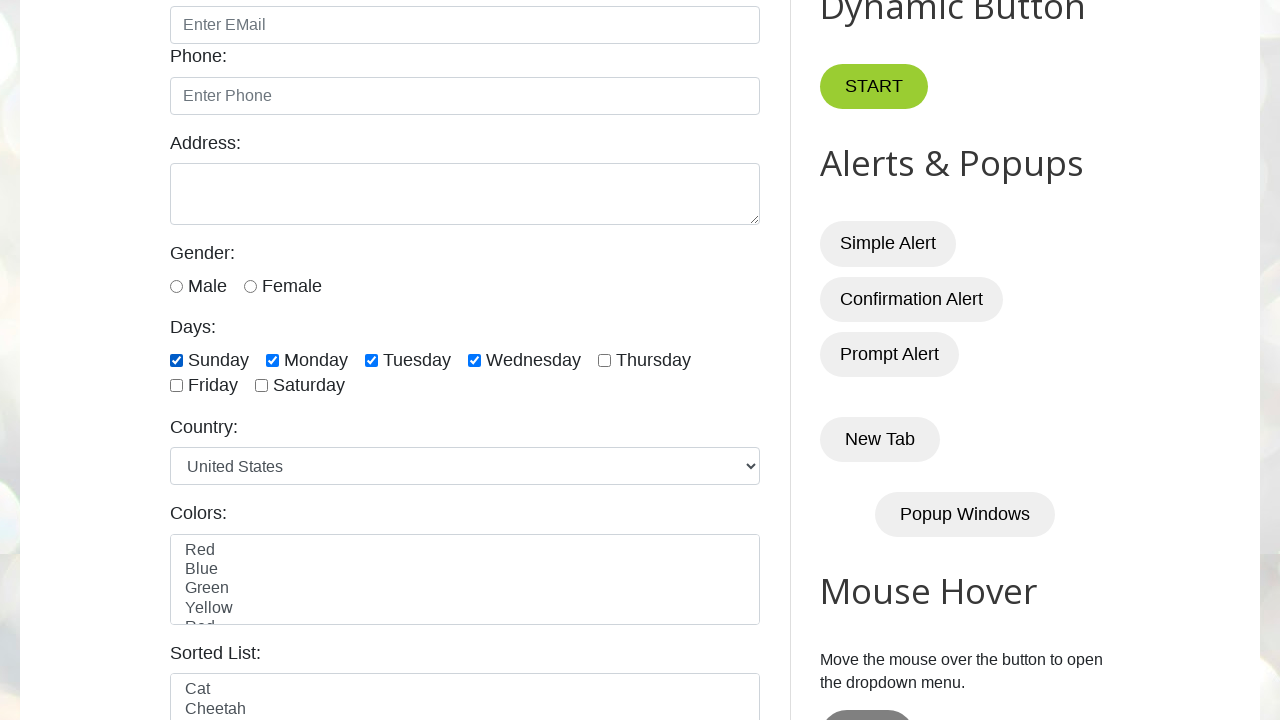

Clicked checkbox 2 (from first 3 checkboxes) at (272, 360) on xpath=//input[@class='form-check-input' and @type='checkbox'] >> nth=1
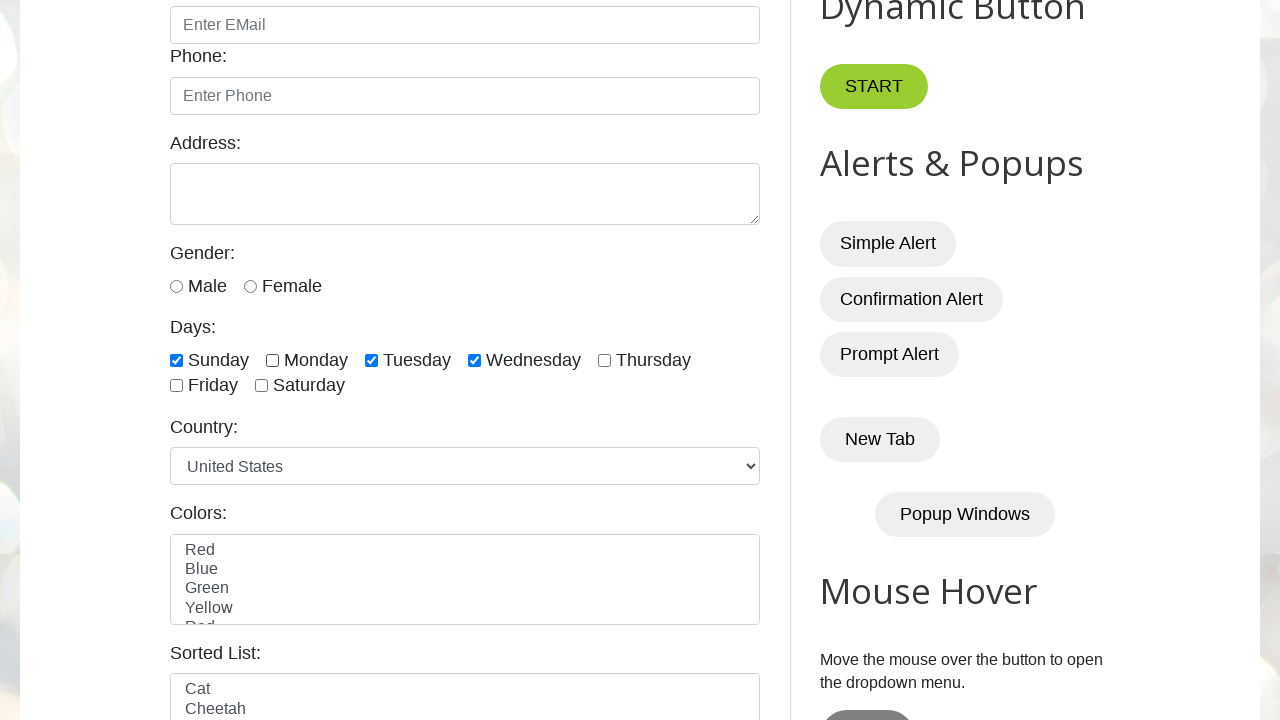

Clicked checkbox 3 (from first 3 checkboxes) at (372, 360) on xpath=//input[@class='form-check-input' and @type='checkbox'] >> nth=2
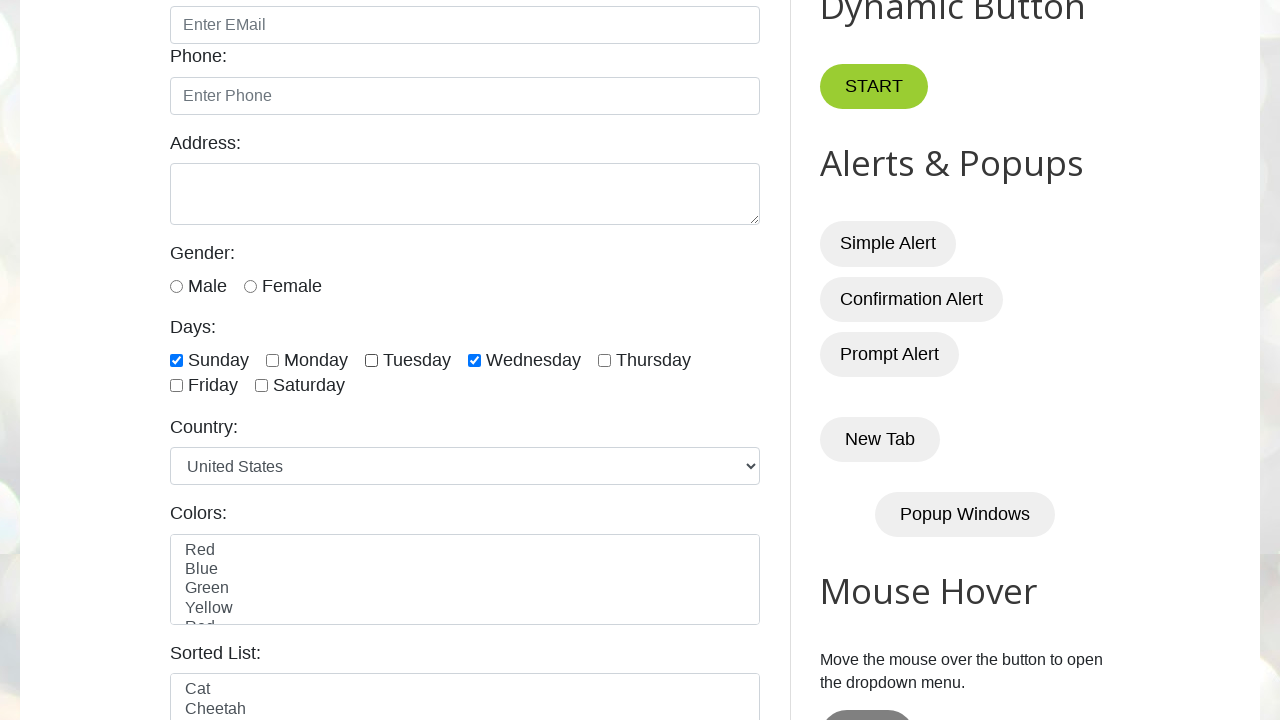

Unchecked checkbox 1 at (176, 360) on xpath=//input[@class='form-check-input' and @type='checkbox'] >> nth=0
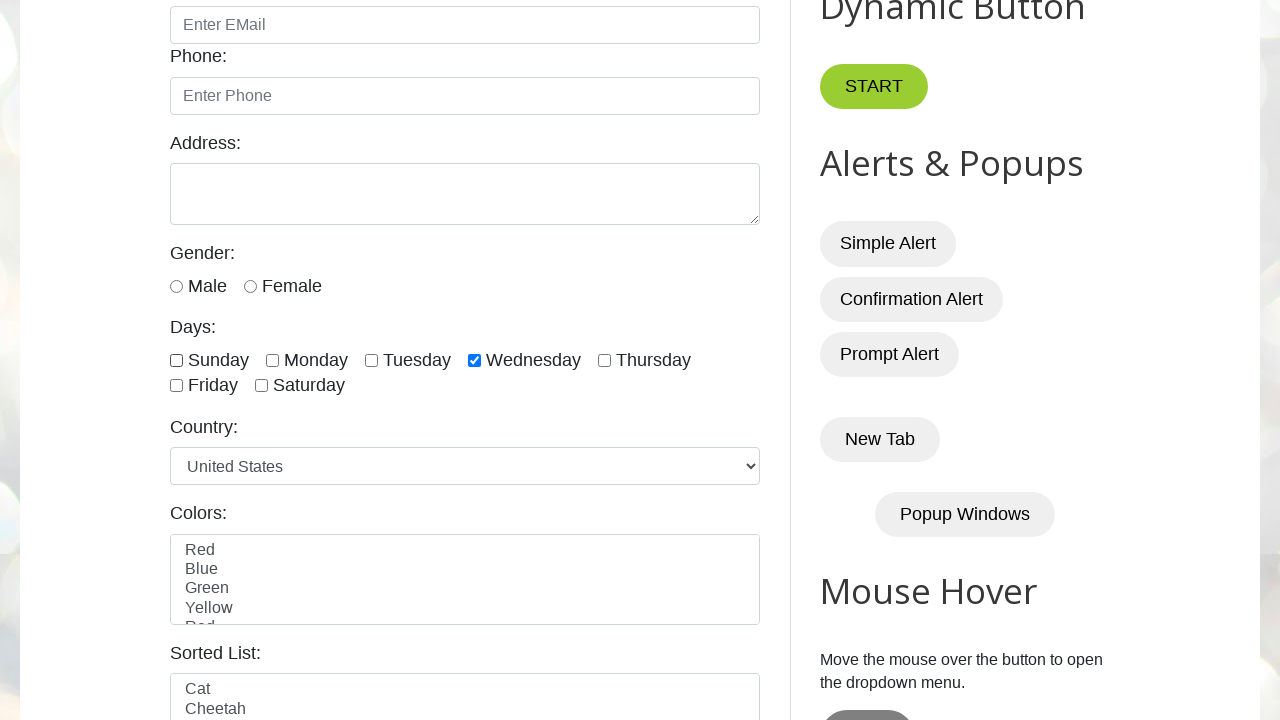

Unchecked checkbox 4 at (474, 360) on xpath=//input[@class='form-check-input' and @type='checkbox'] >> nth=3
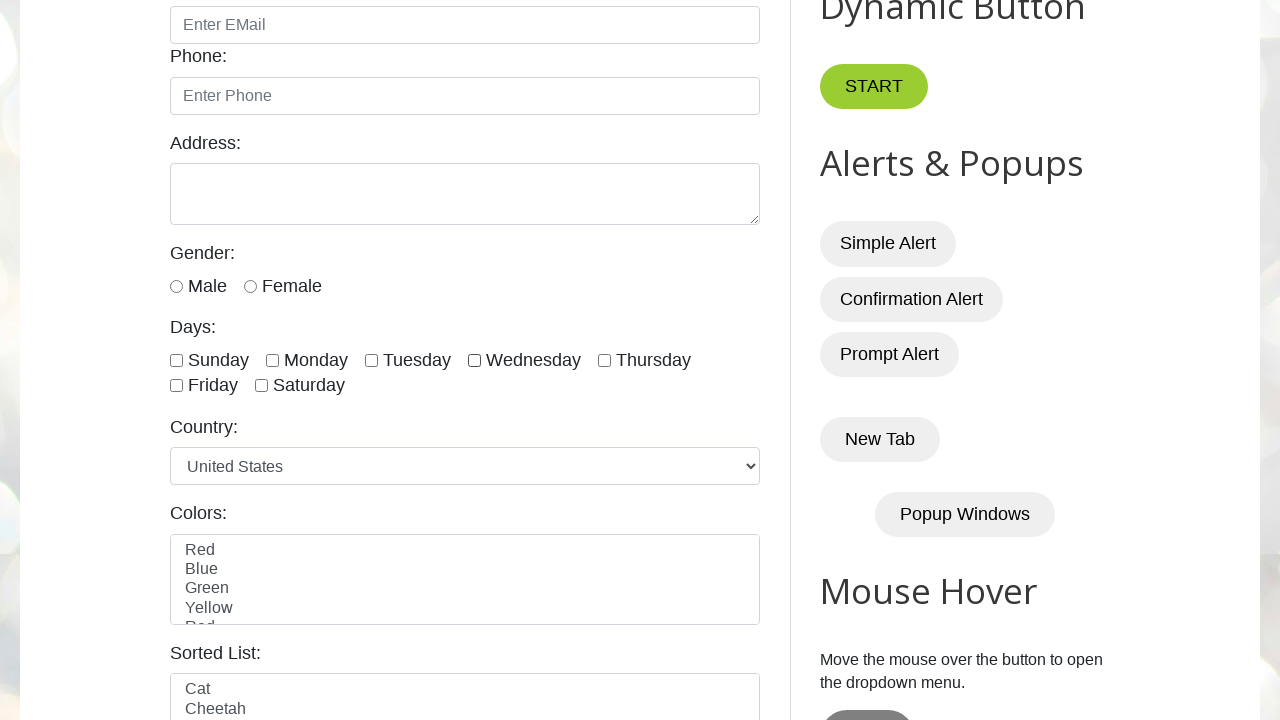

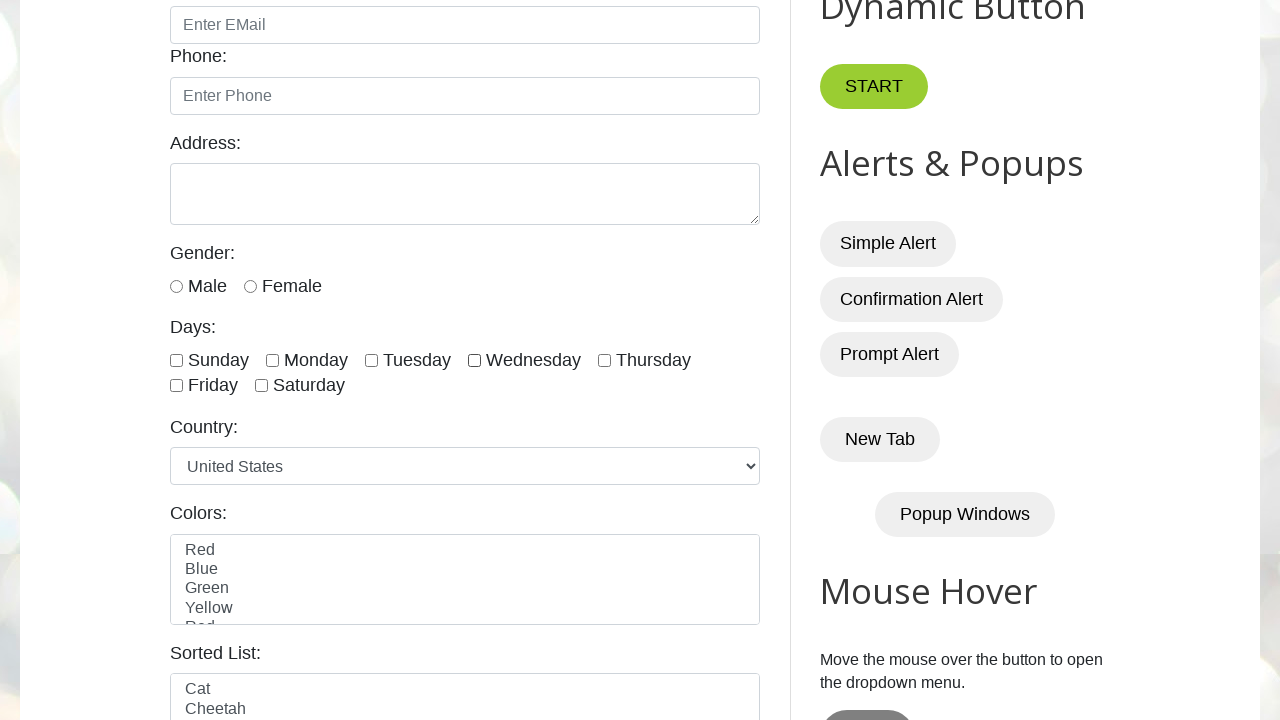